Navigates to GitHub homepage and verifies that the page title contains "GitHub"

Starting URL: https://www.github.com

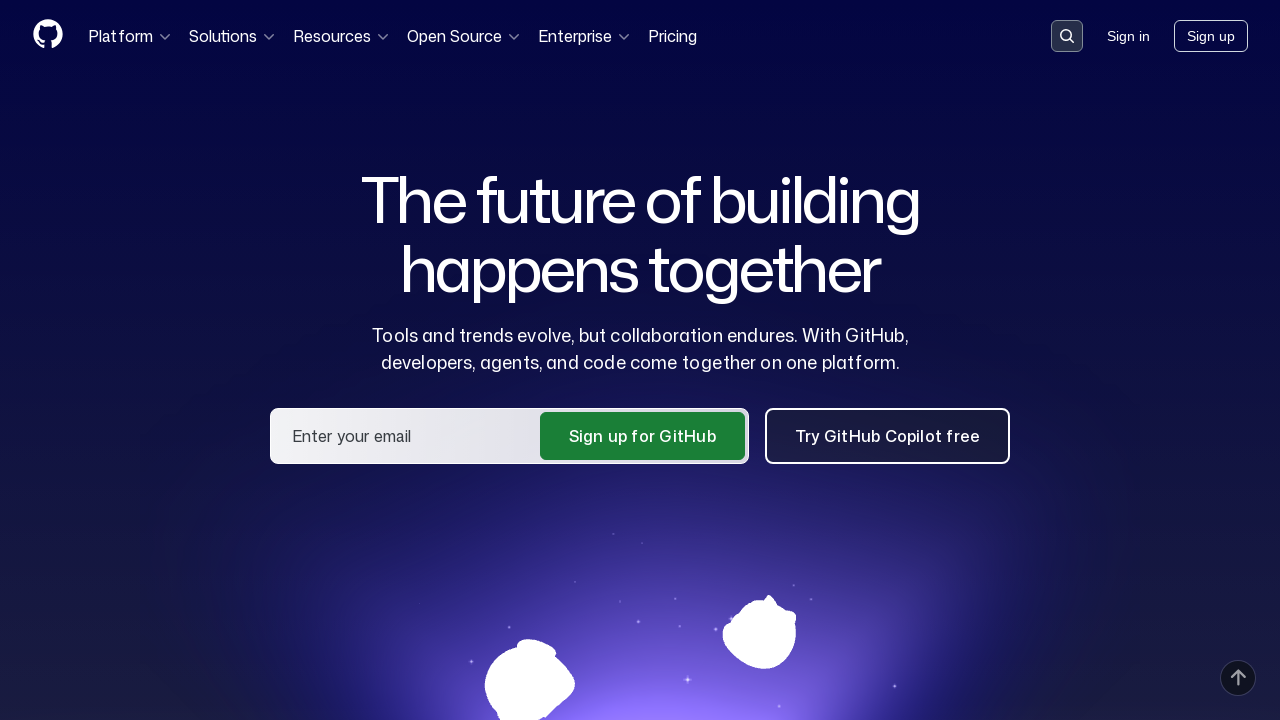

Navigated to GitHub homepage at https://www.github.com
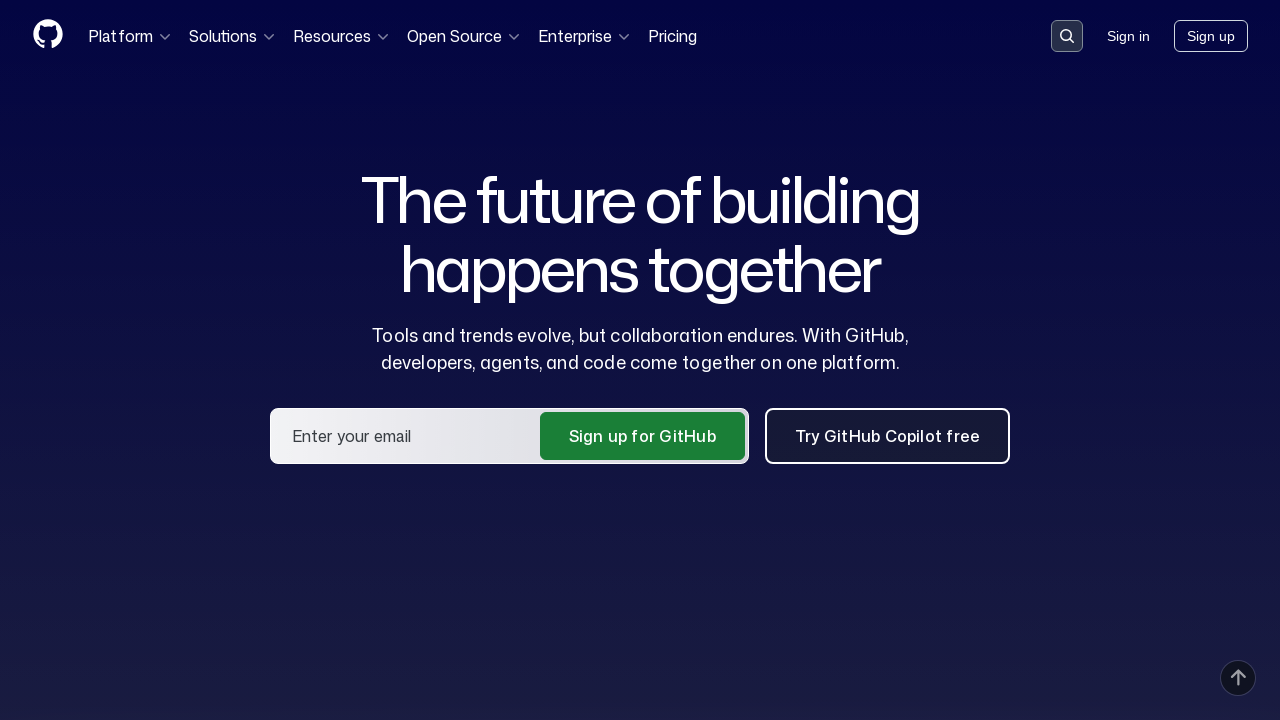

Page fully loaded - domcontentloaded state reached
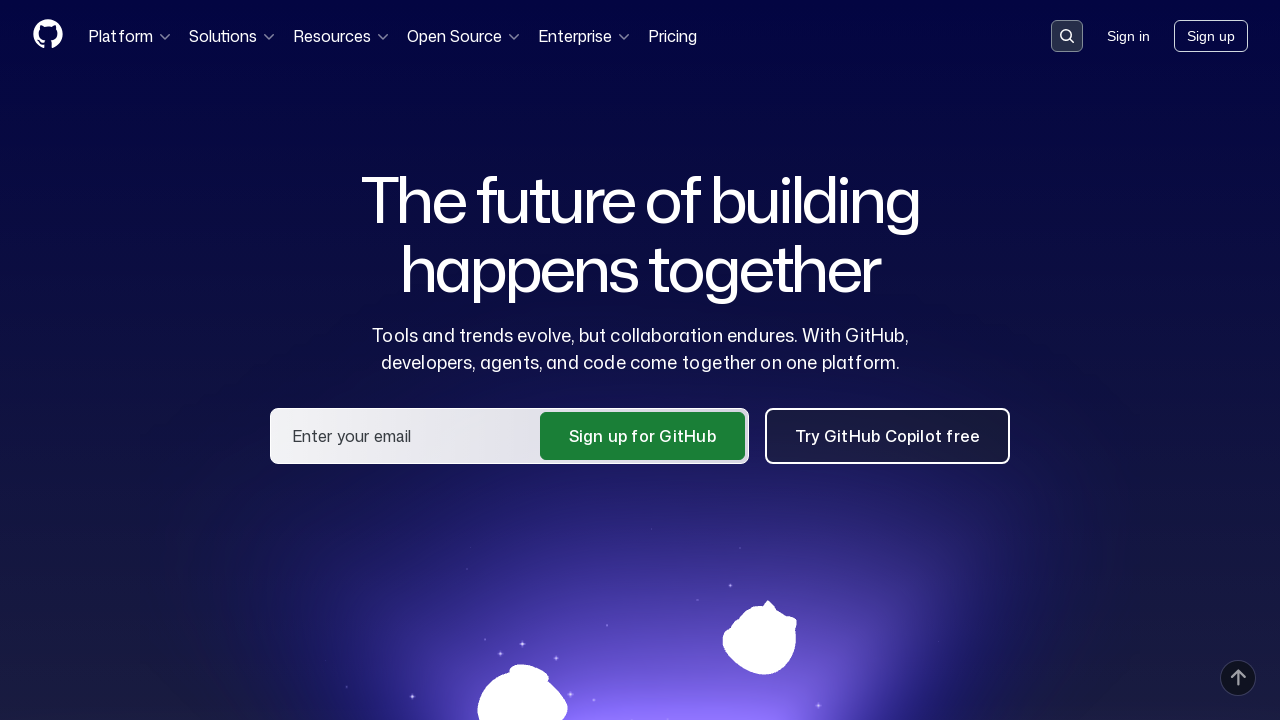

Verified that page title contains 'GitHub'
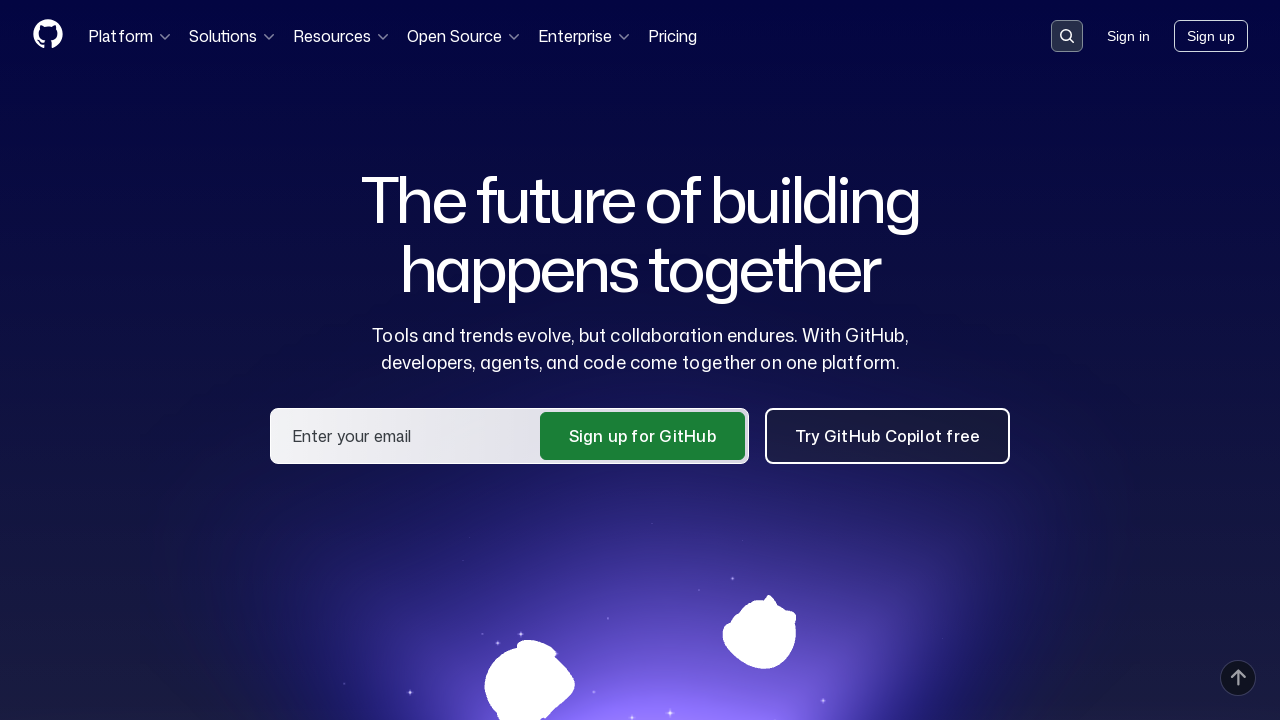

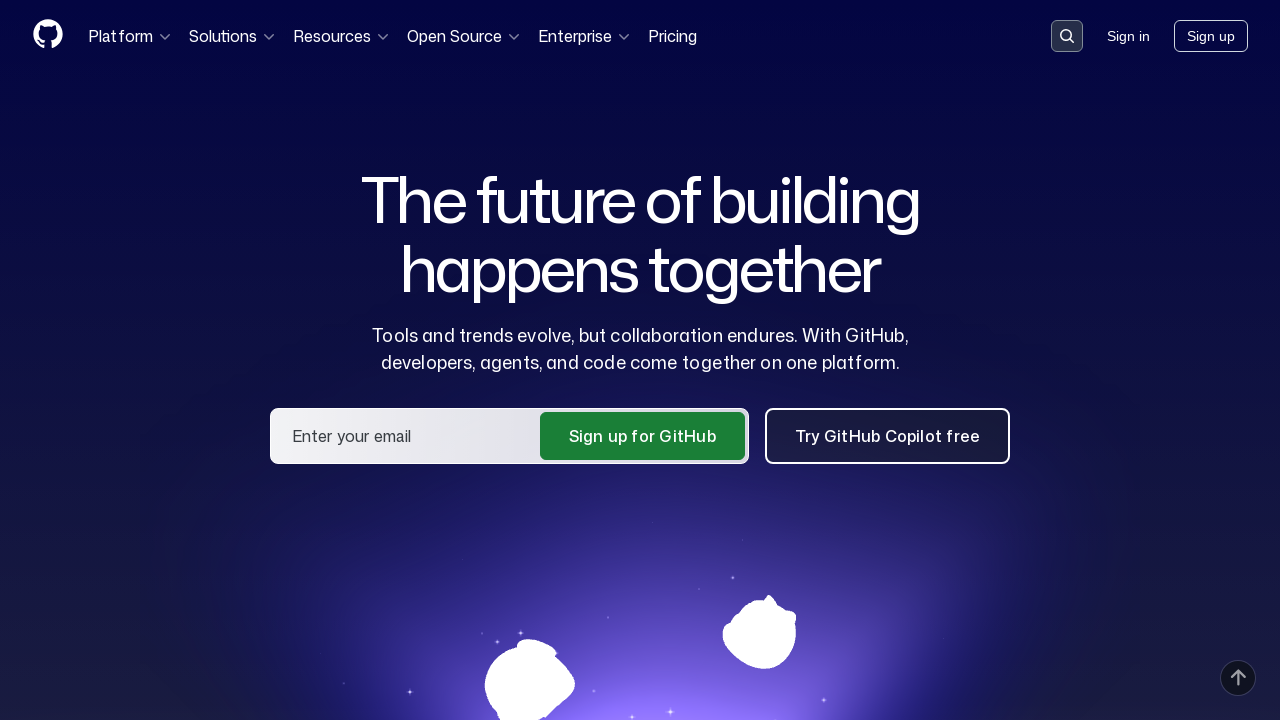